Tests jQuery Growl notification display by injecting jQuery and jQuery Growl library into a page, then triggering various notification messages (plain, error, notice, warning) to appear on the page.

Starting URL: http://the-internet.herokuapp.com

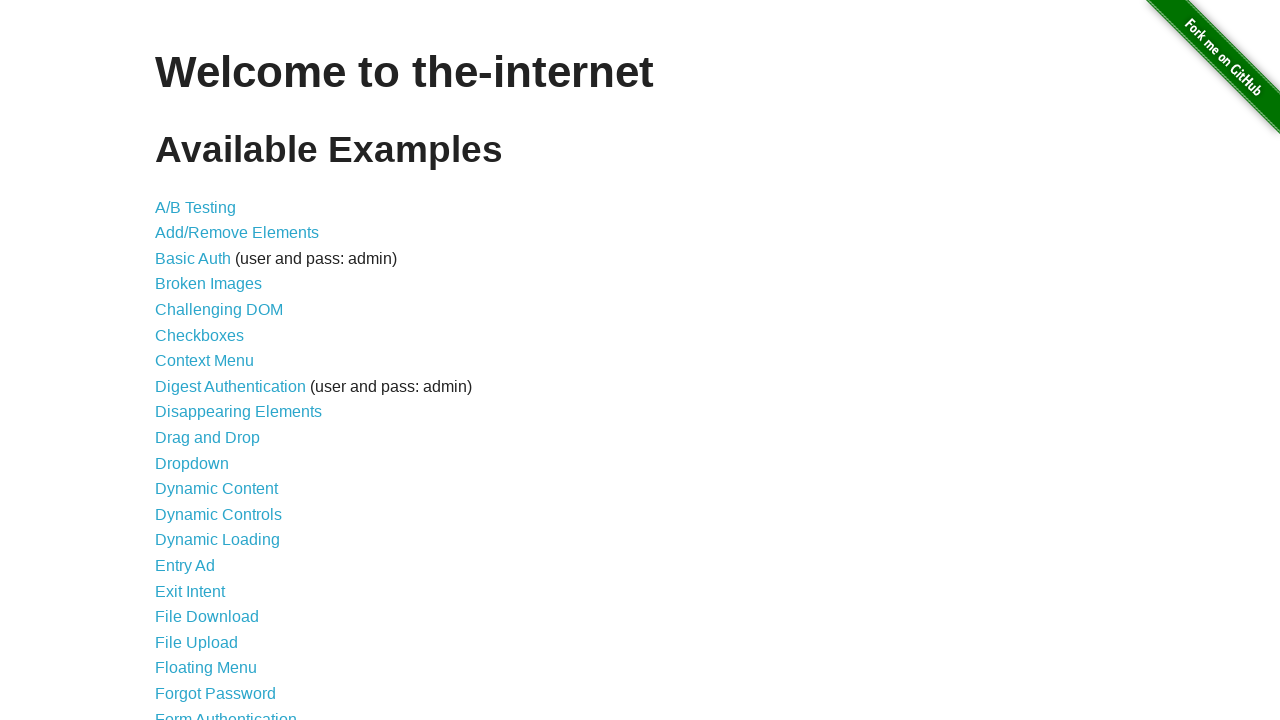

Injected jQuery library into page
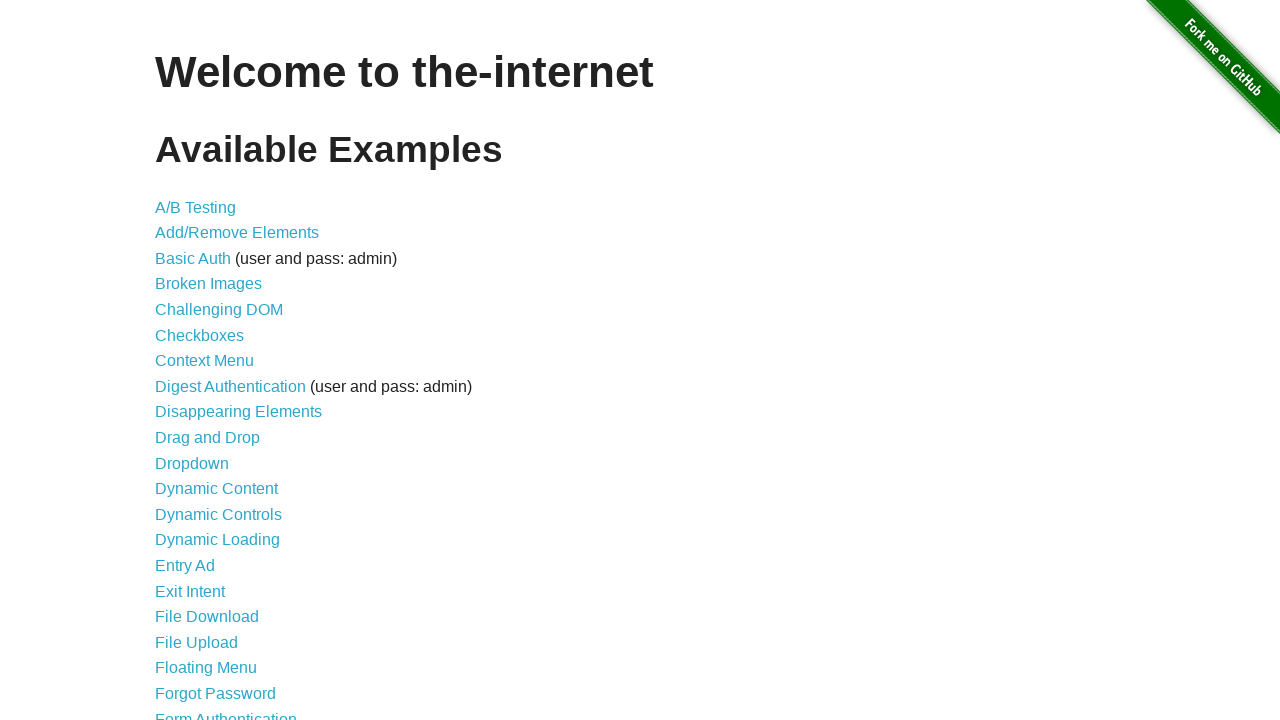

jQuery library loaded successfully
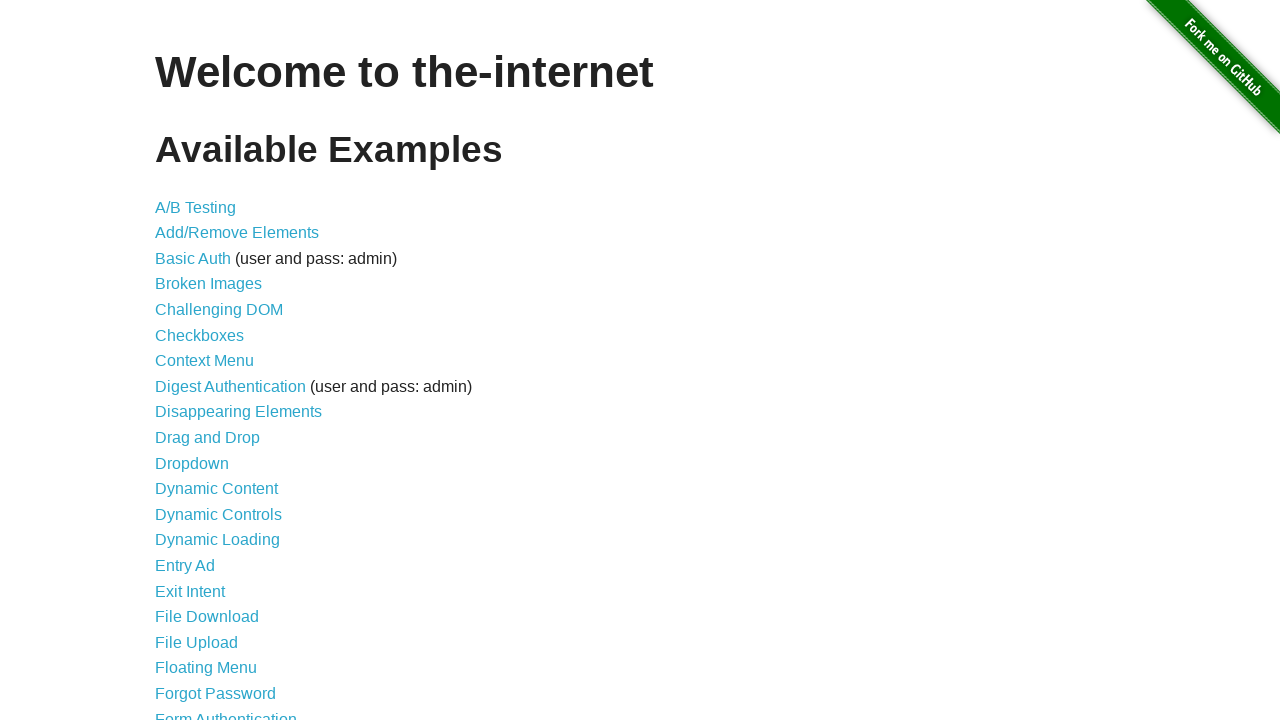

Injected jQuery Growl library into page
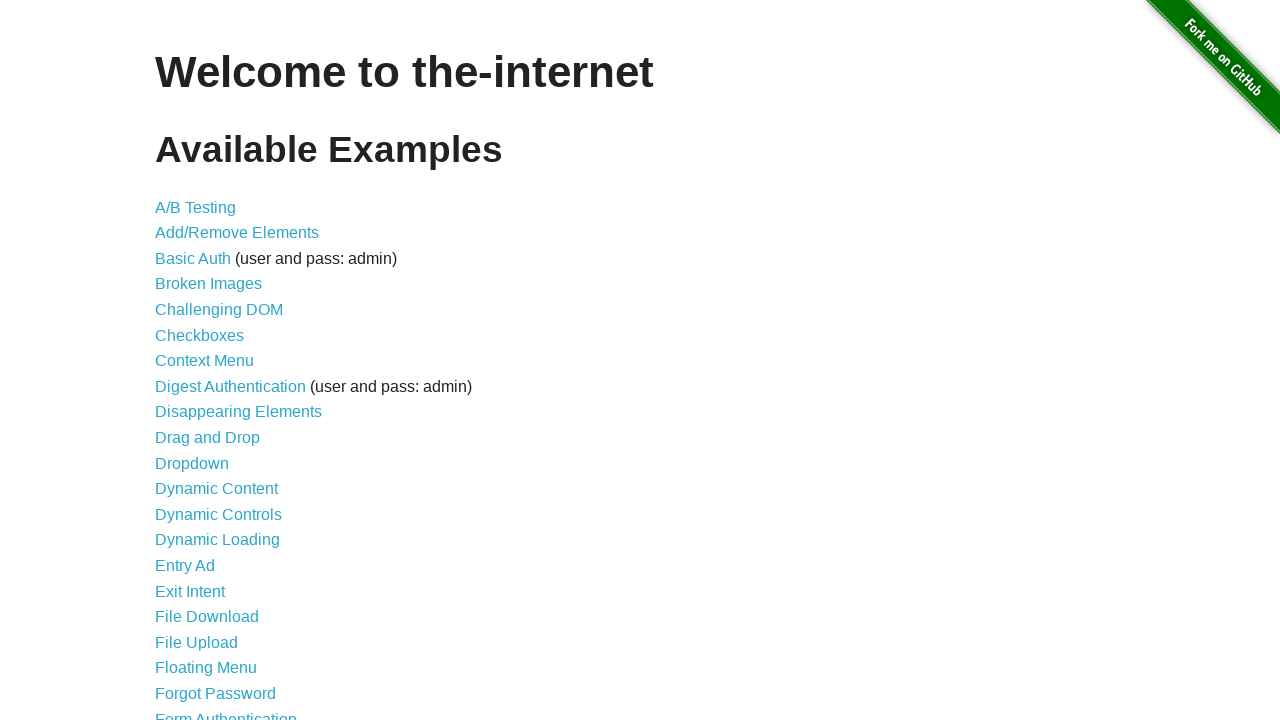

Added jQuery Growl CSS styles to page
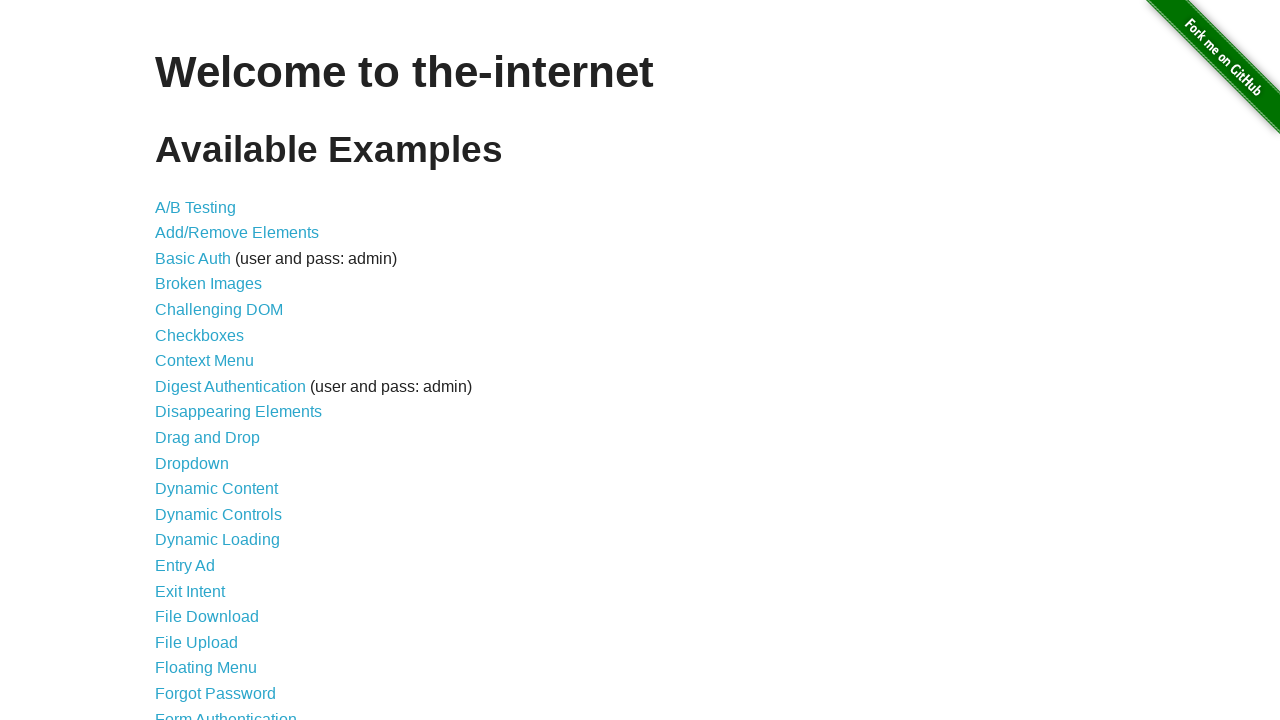

jQuery Growl library loaded successfully
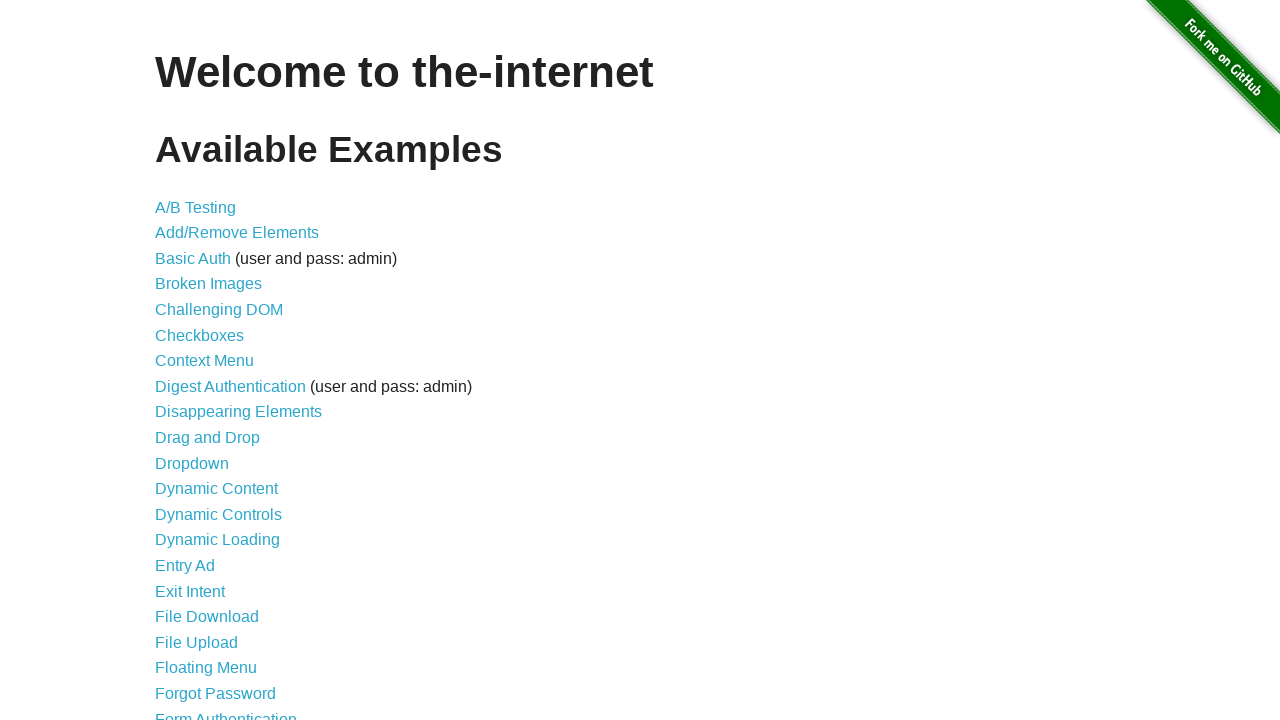

Triggered plain Growl notification with title 'GET' and message '/'
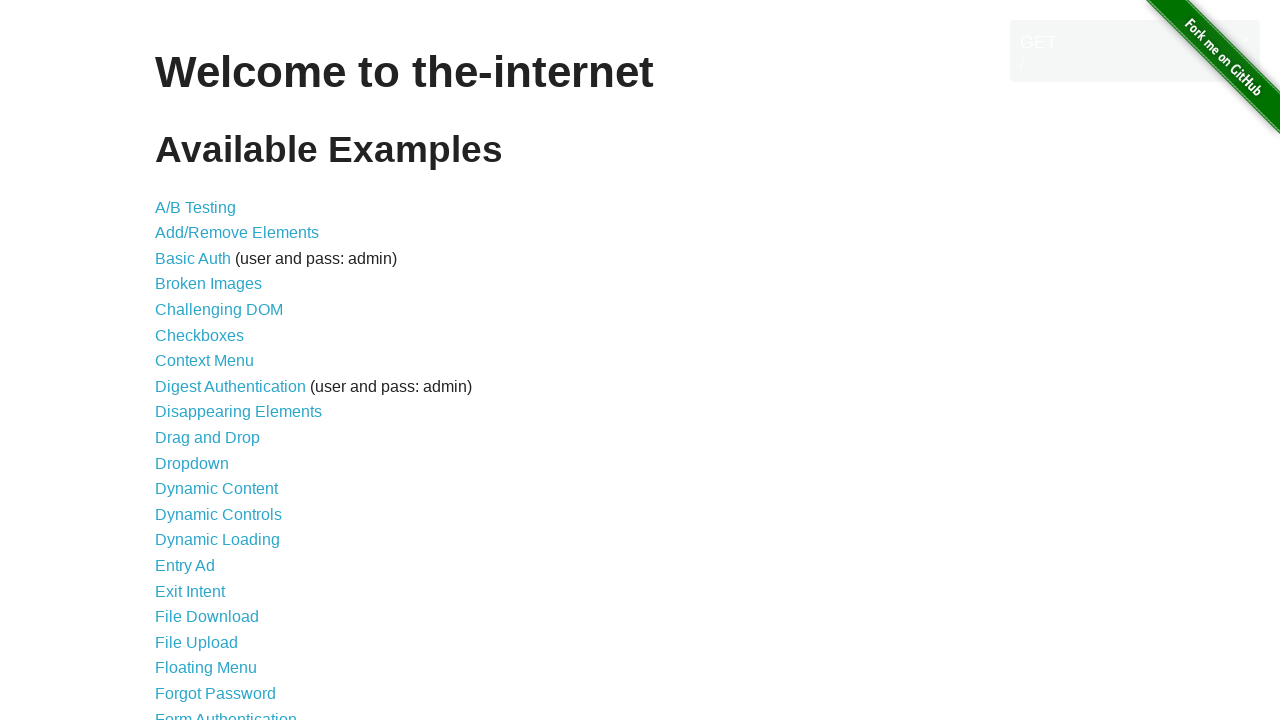

Triggered error Growl notification
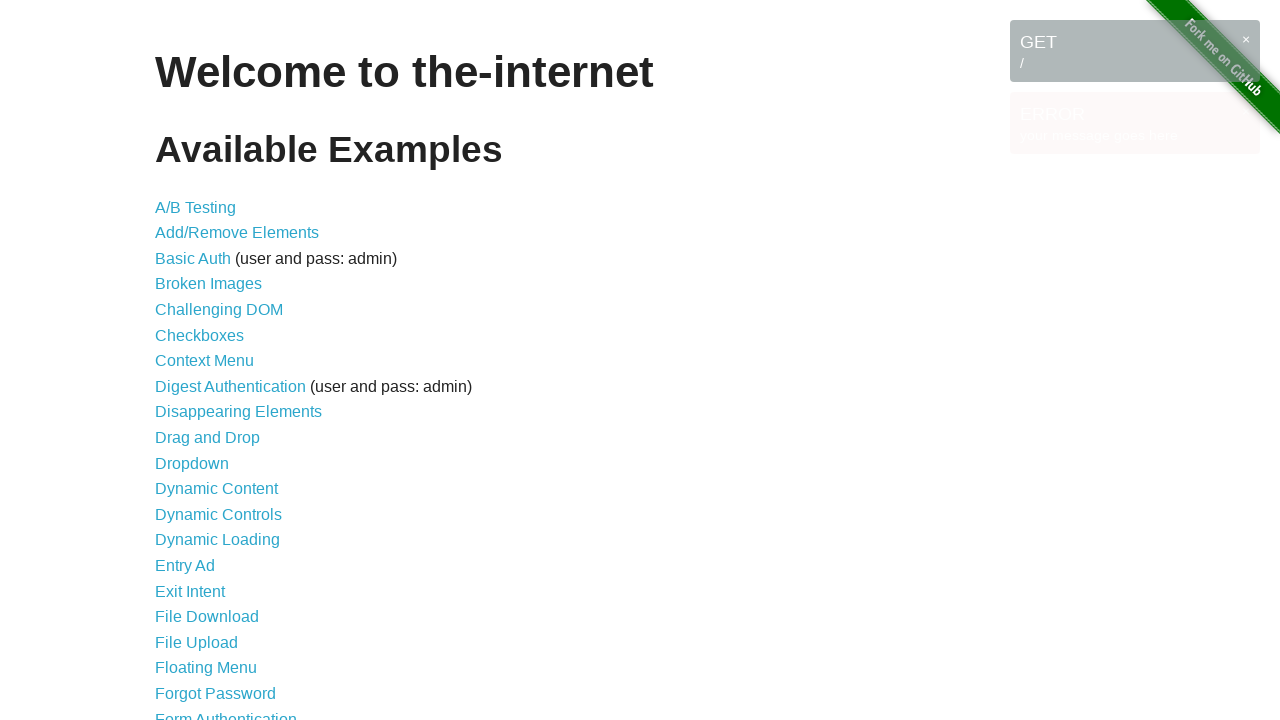

Triggered notice Growl notification
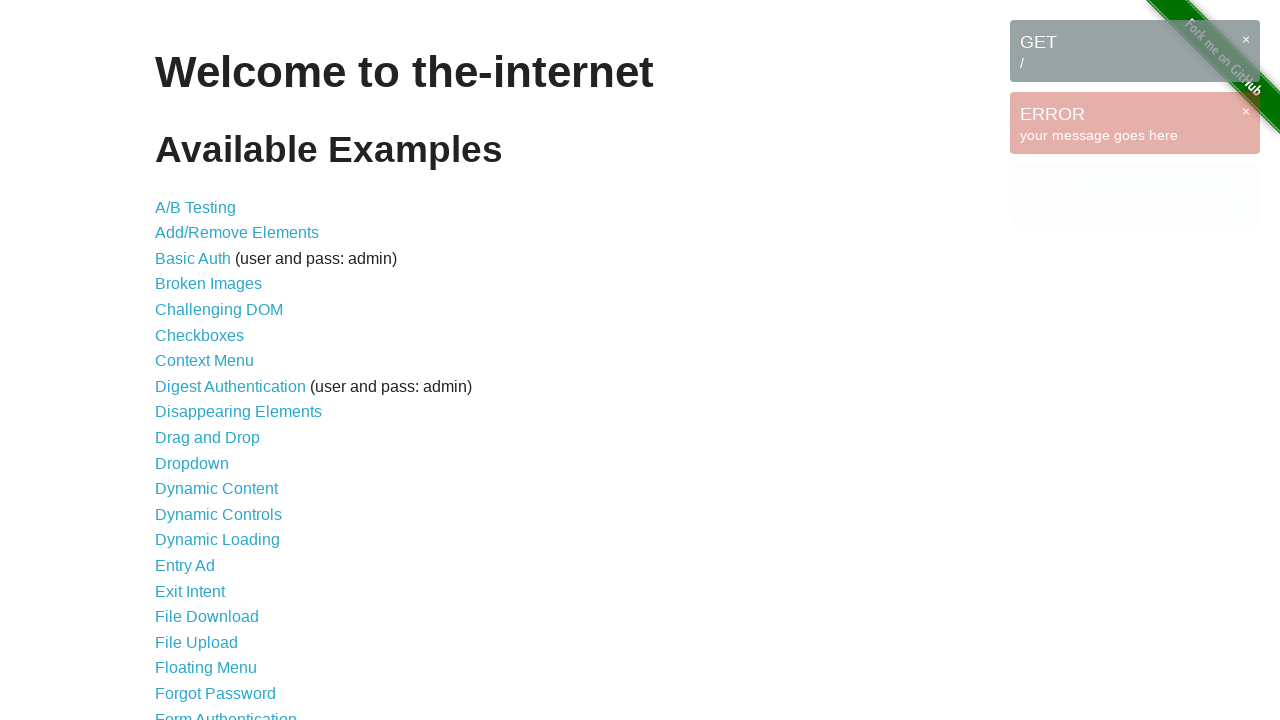

Triggered warning Growl notification
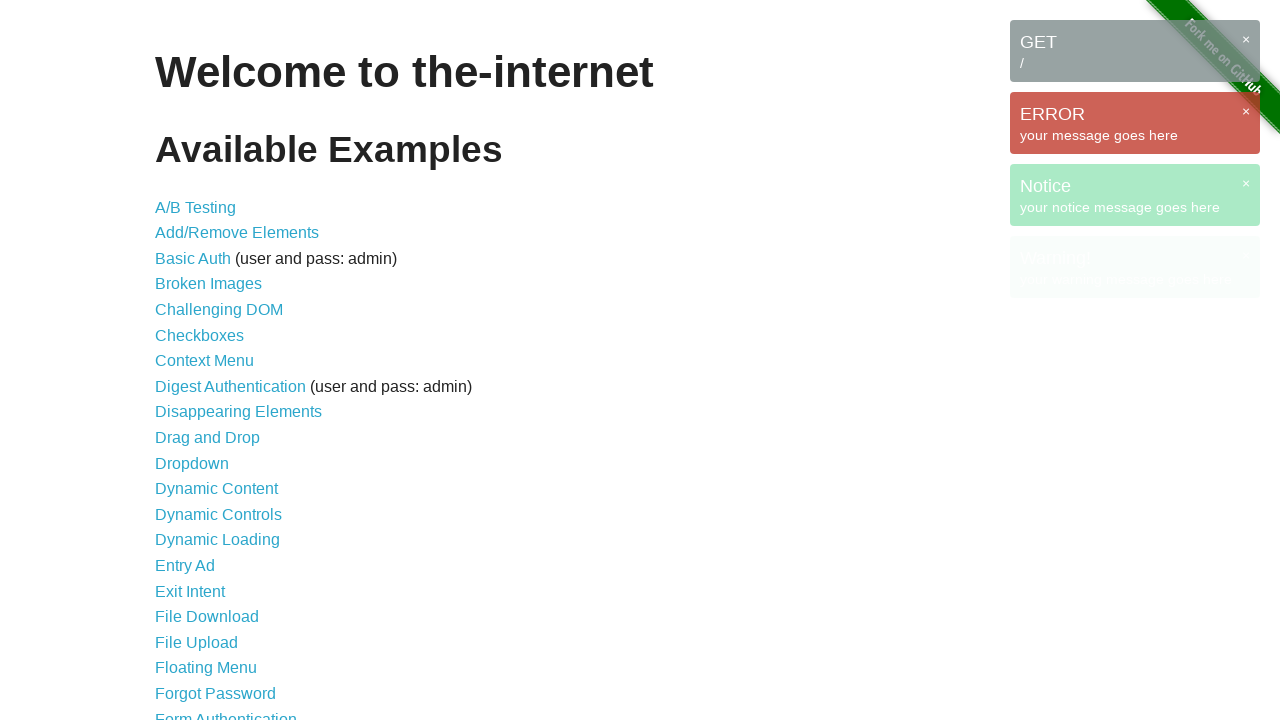

All Growl notifications are visible on page
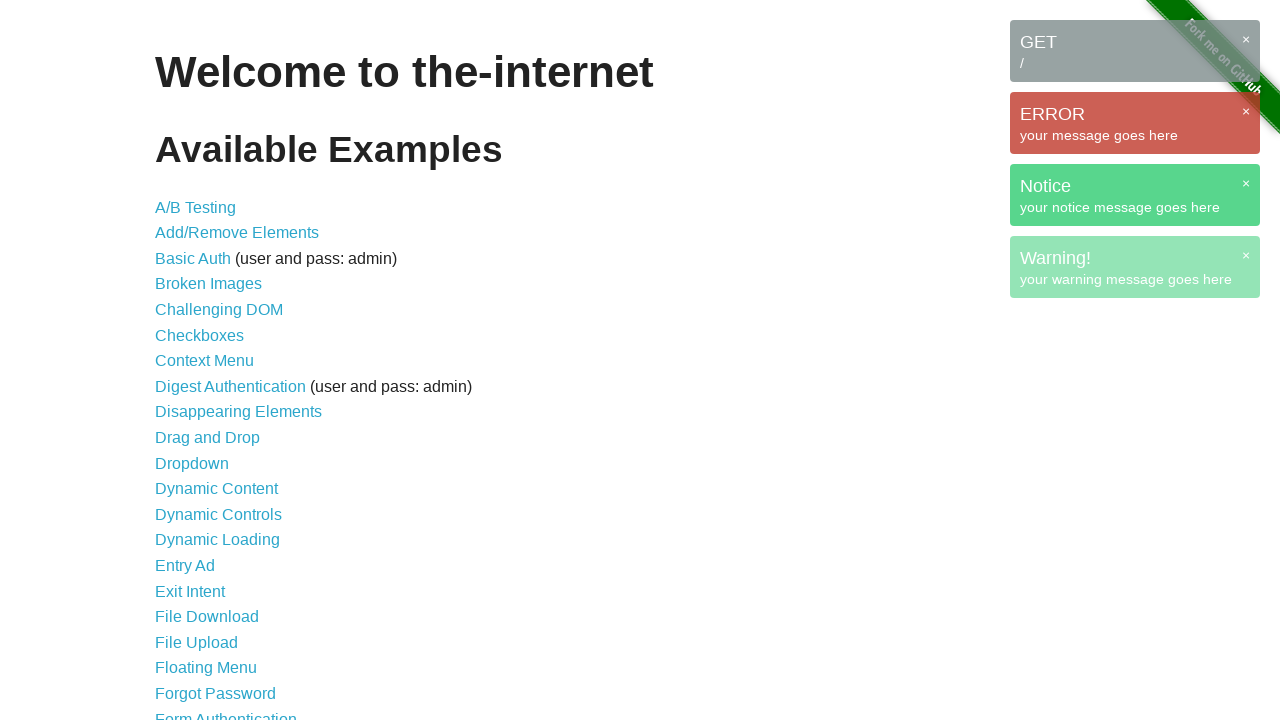

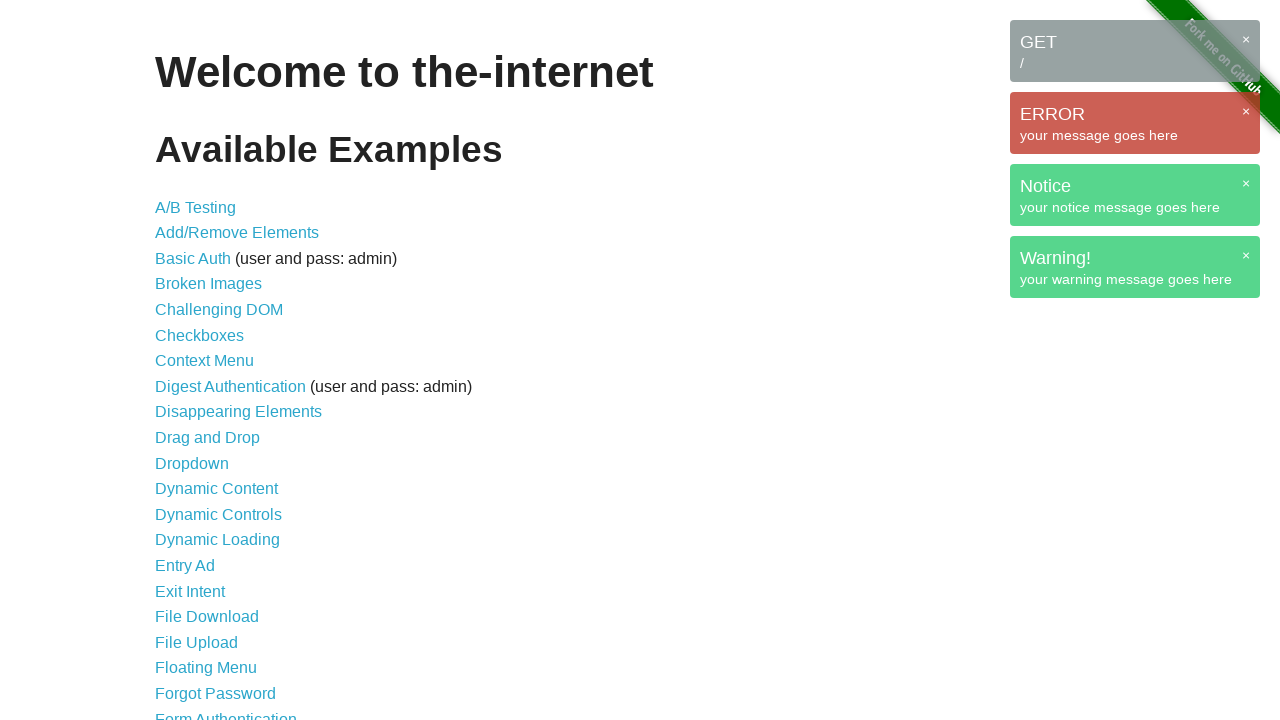